Navigates to Status Invest advanced stock search page, clicks the search button to load results, and verifies the download button becomes visible.

Starting URL: https://statusinvest.com.br/acoes/busca-avancada

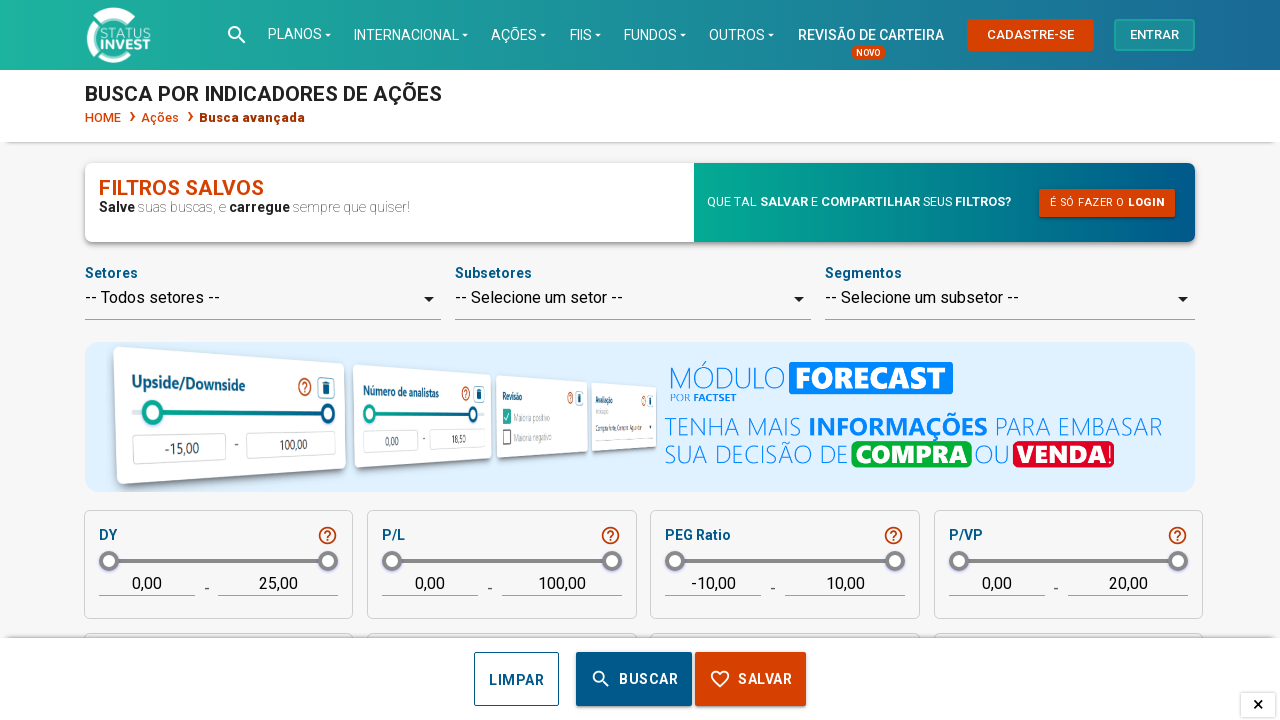

Search button became visible on advanced stock search page
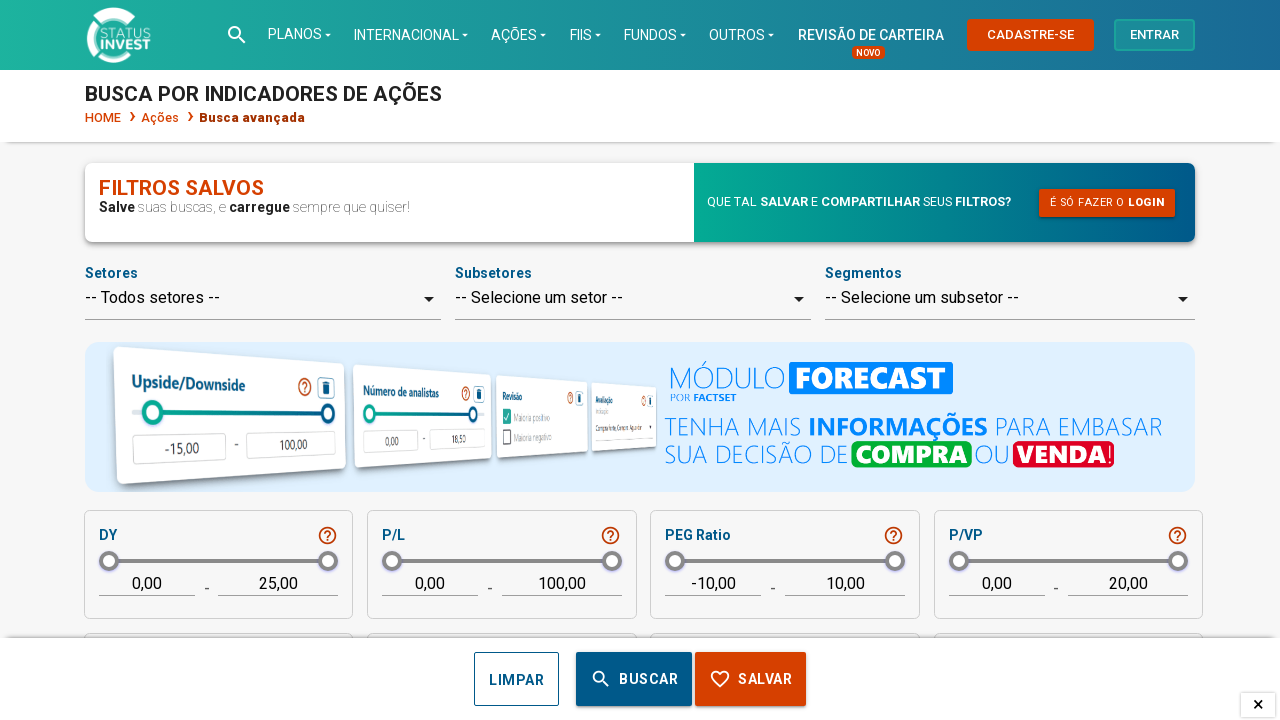

Clicked the search button to load results at (634, 679) on xpath=//*[@id="main-2"]/div[3]/div/div/div/button[2]
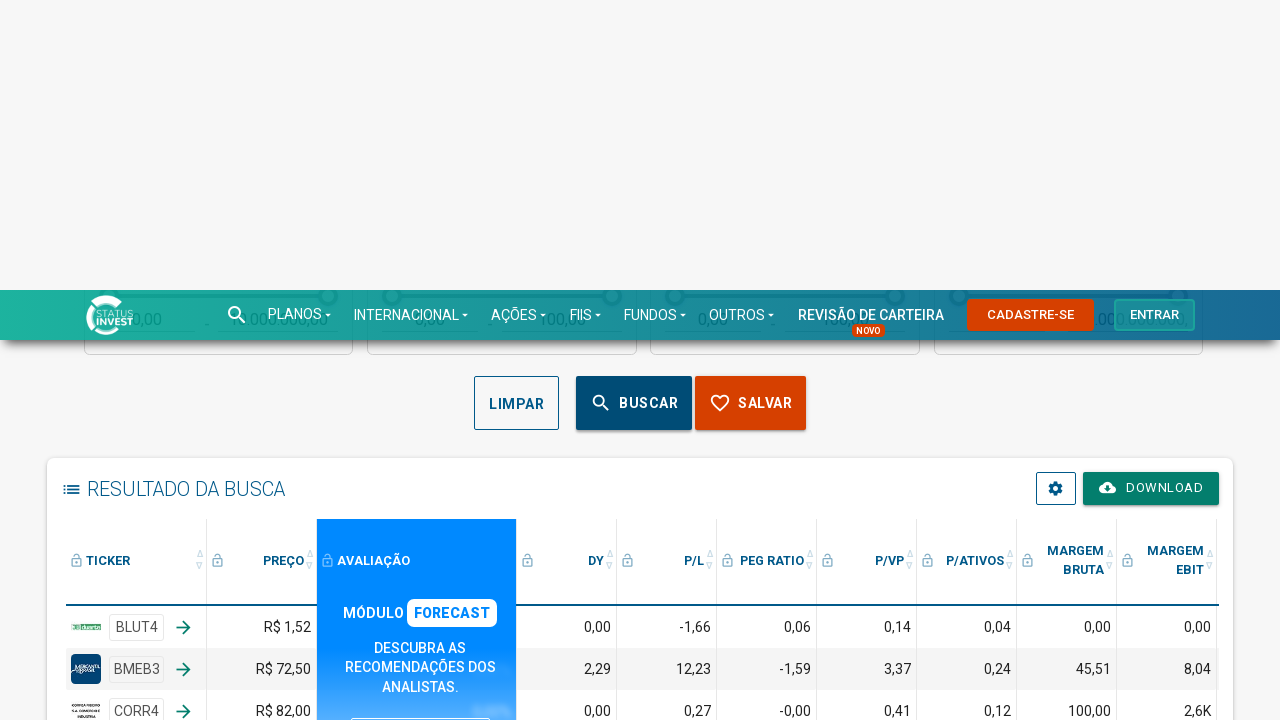

Download button became visible, confirming search results loaded successfully
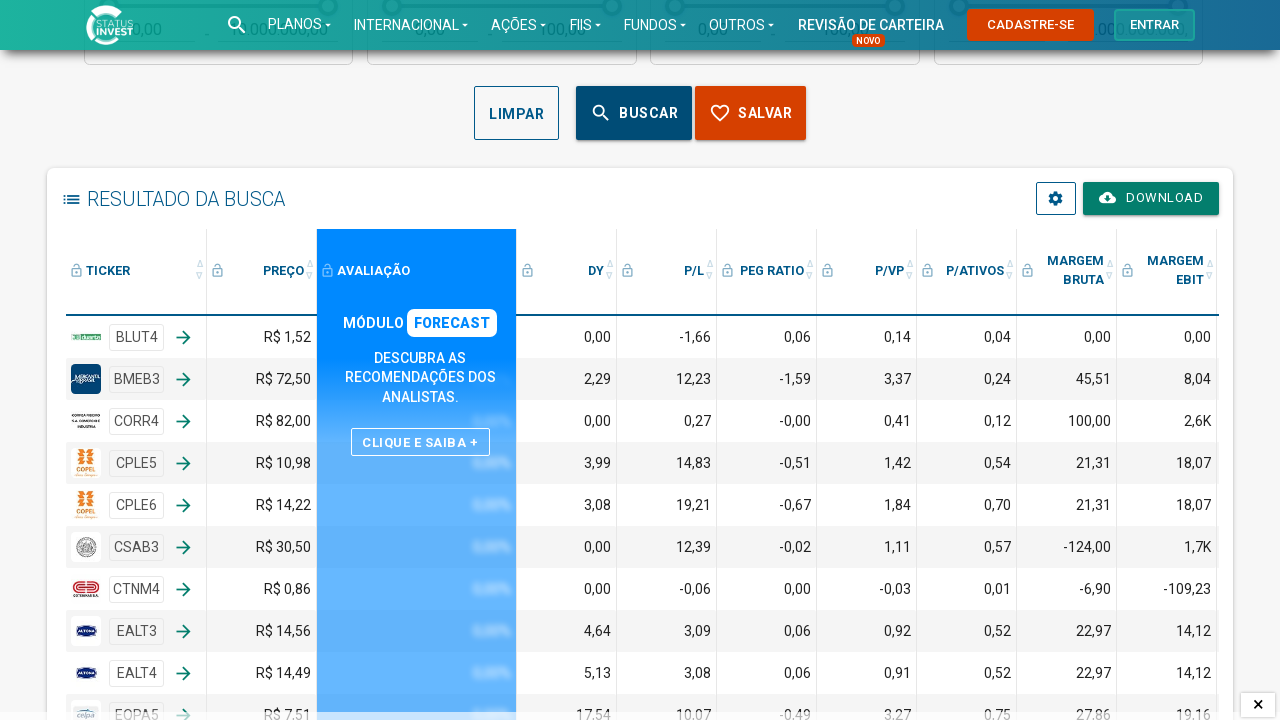

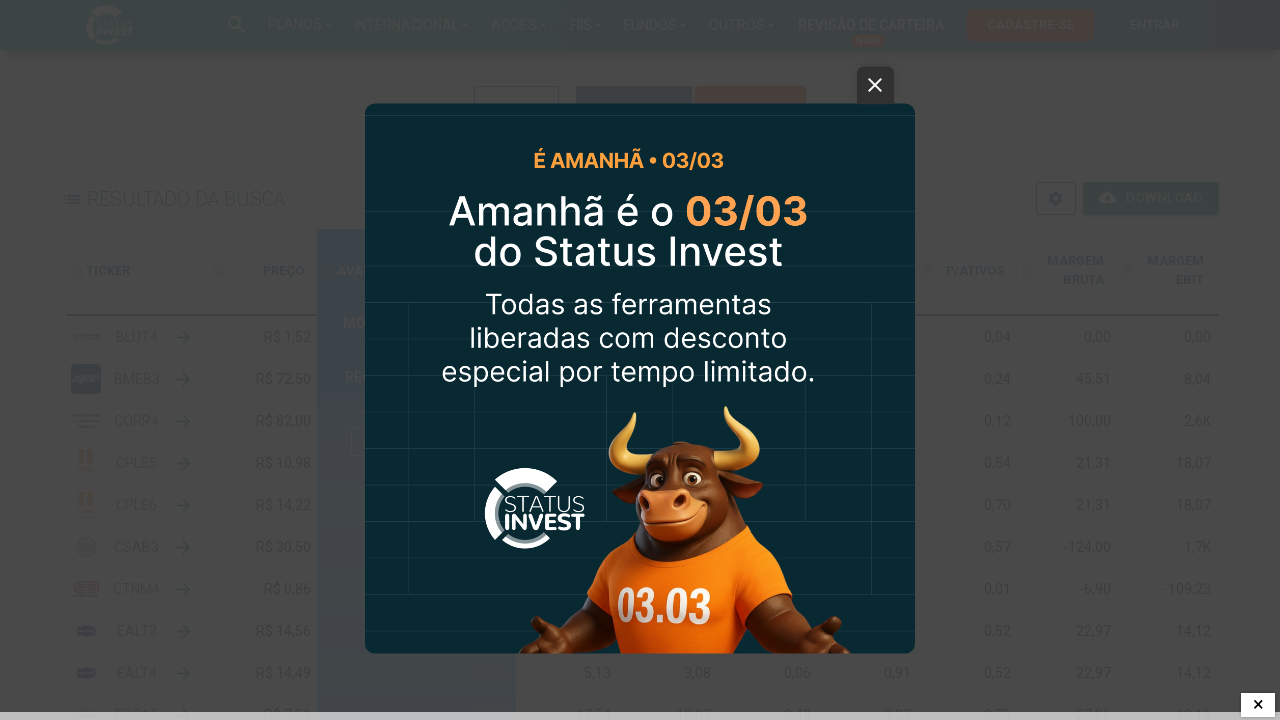